Tests that clicking the Due column header sorts the table by due amounts in ascending order by verifying the values are in sorted order

Starting URL: http://the-internet.herokuapp.com/tables

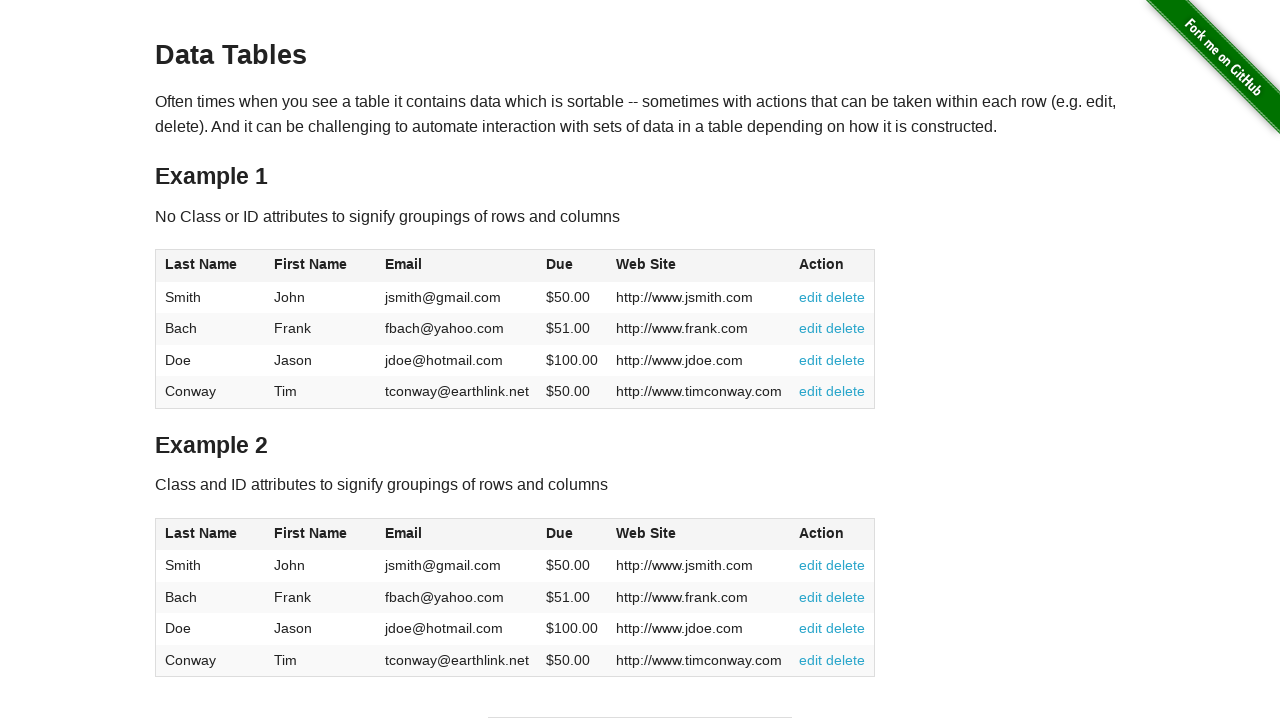

Clicked Due column header to sort at (572, 266) on #table1 thead tr th:nth-of-type(4)
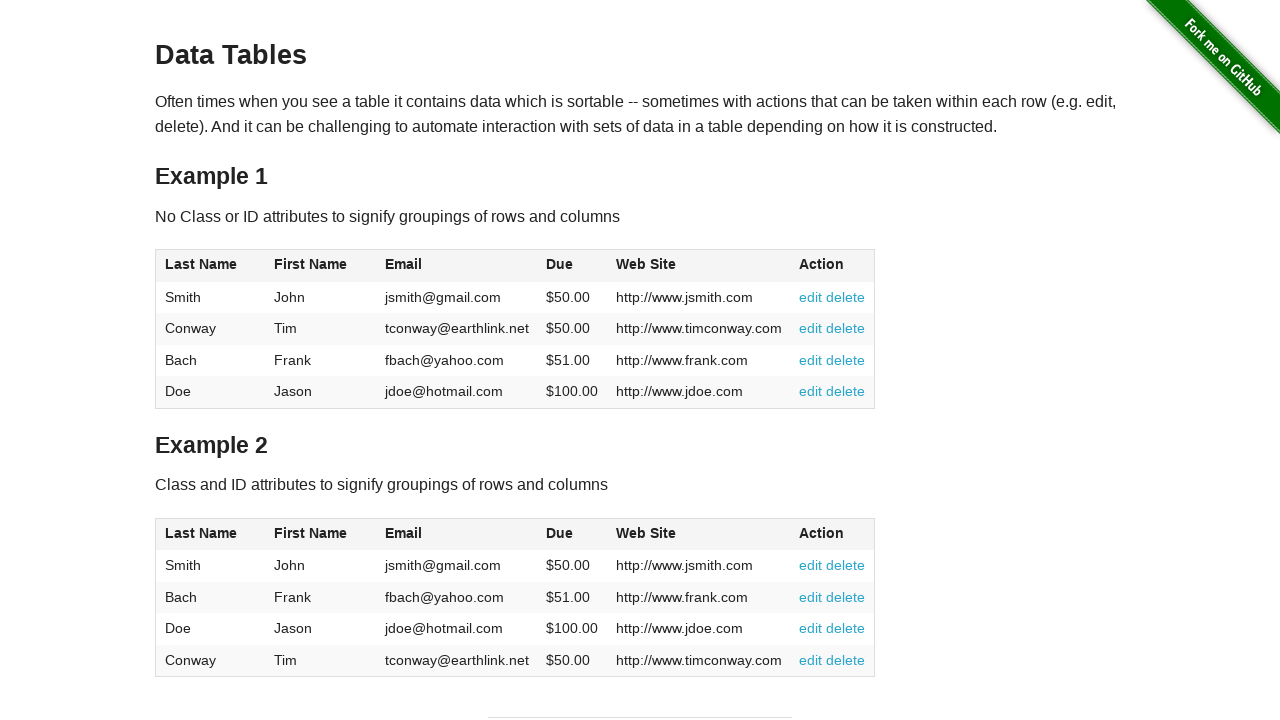

Table loaded and Due column cells are visible
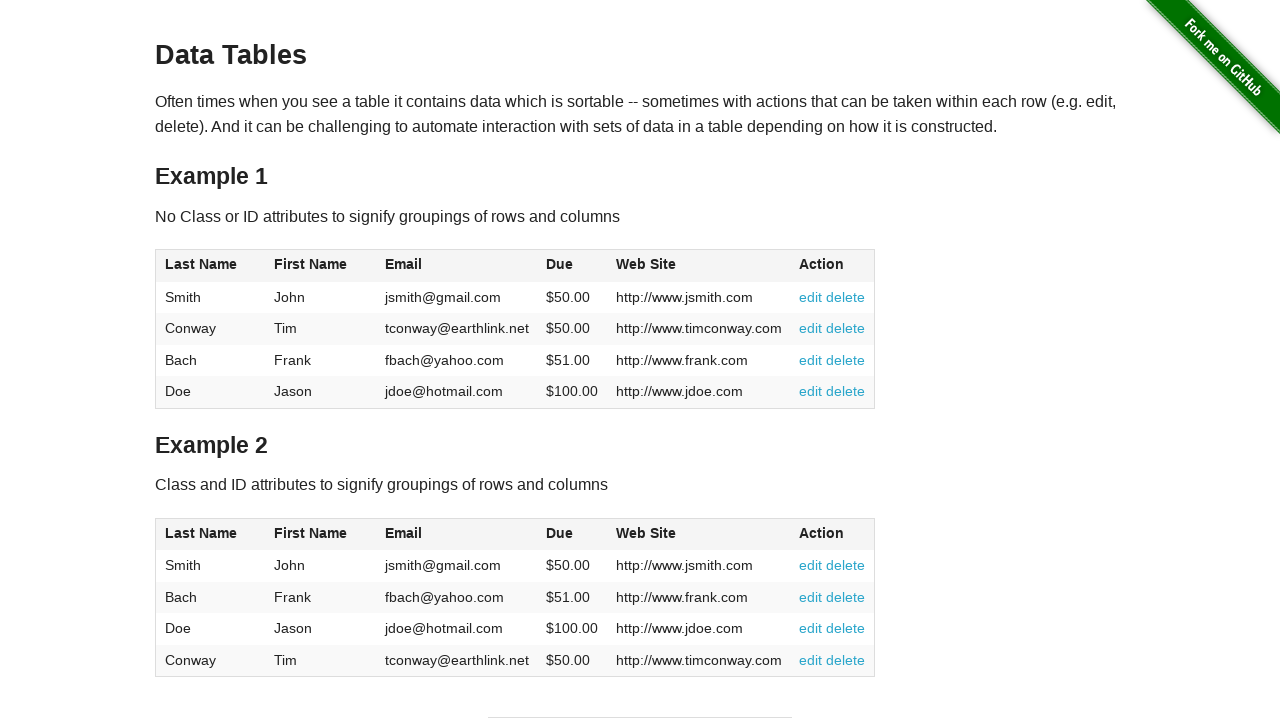

Retrieved all Due column cell values
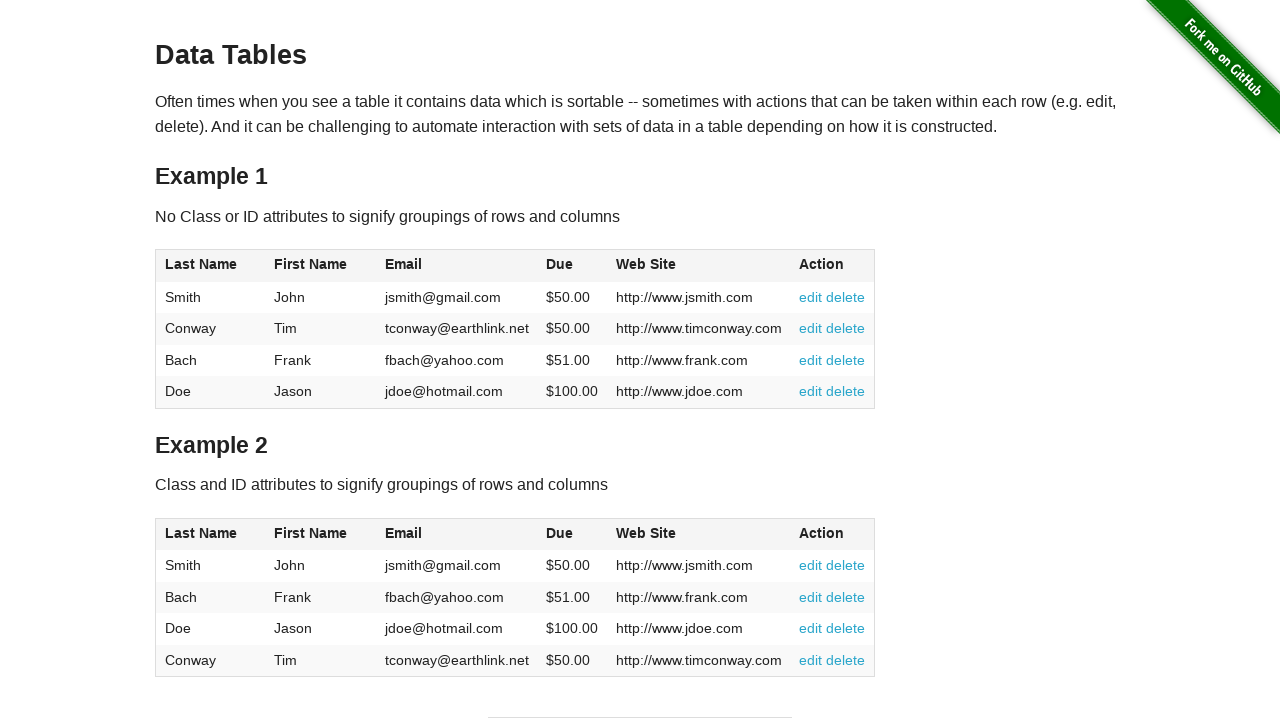

Extracted and converted 4 due amounts from table
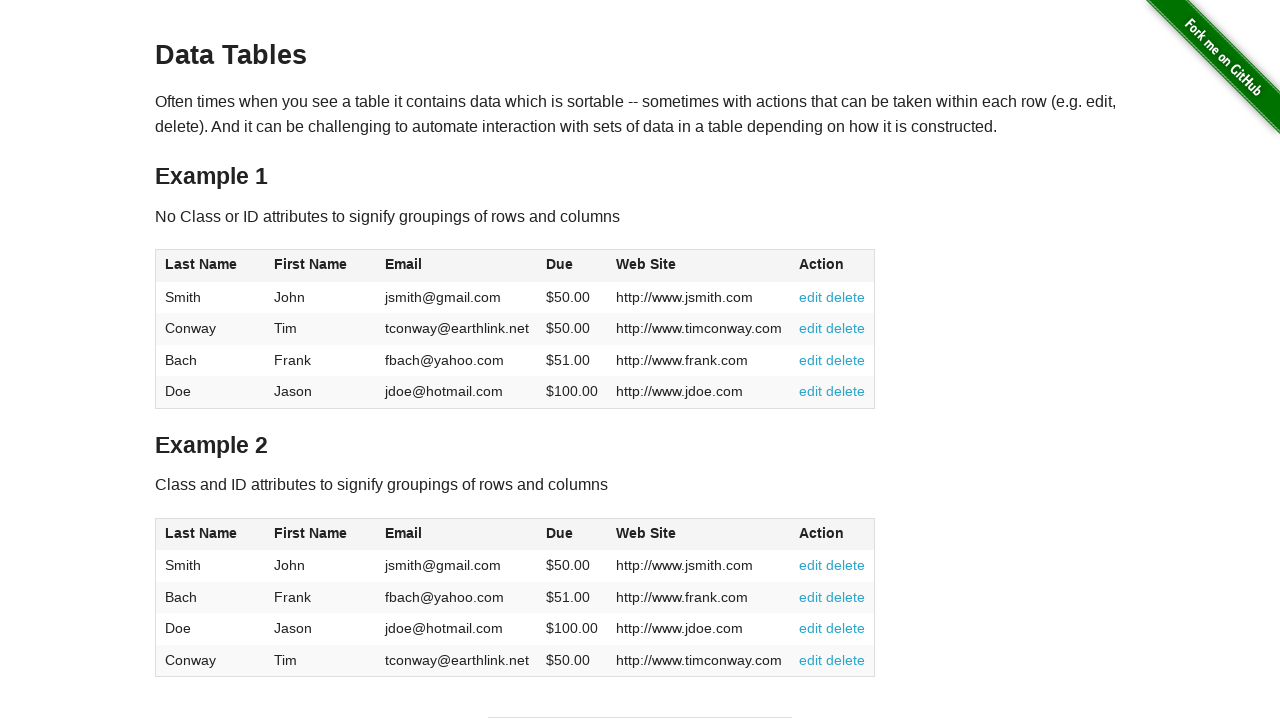

Verified due amounts are sorted in ascending order: [50.0, 50.0, 51.0, 100.0]
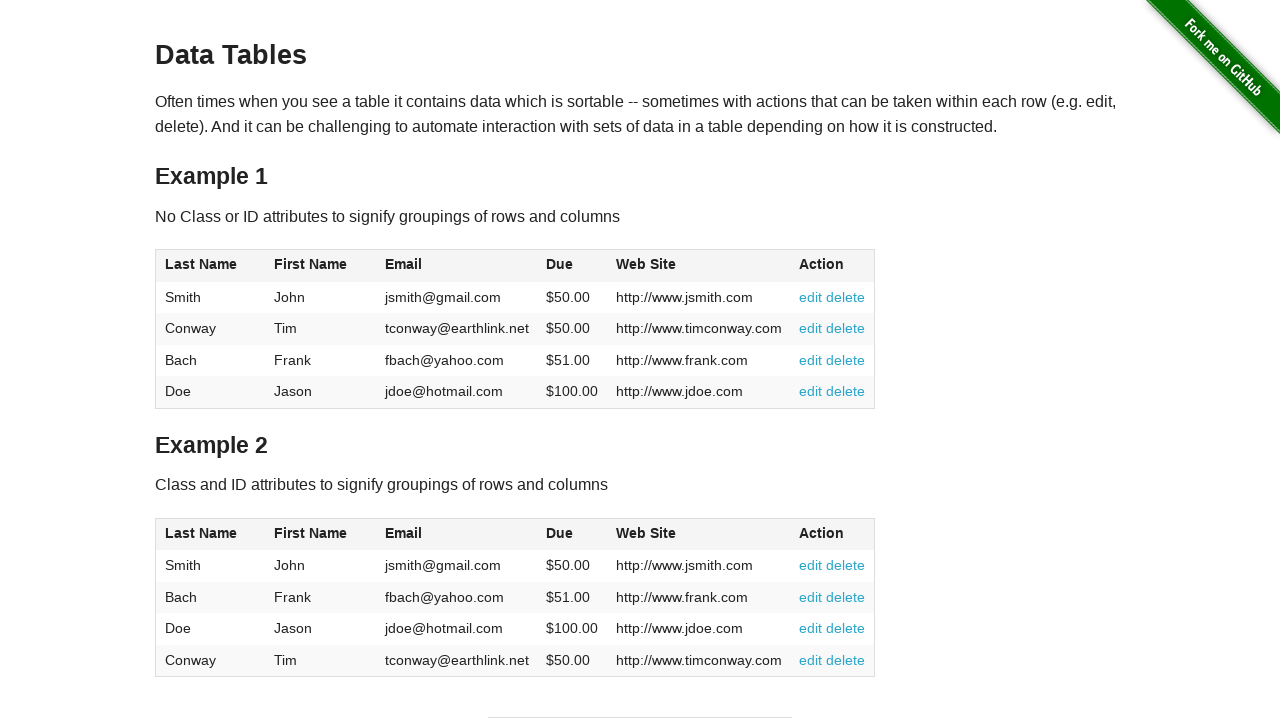

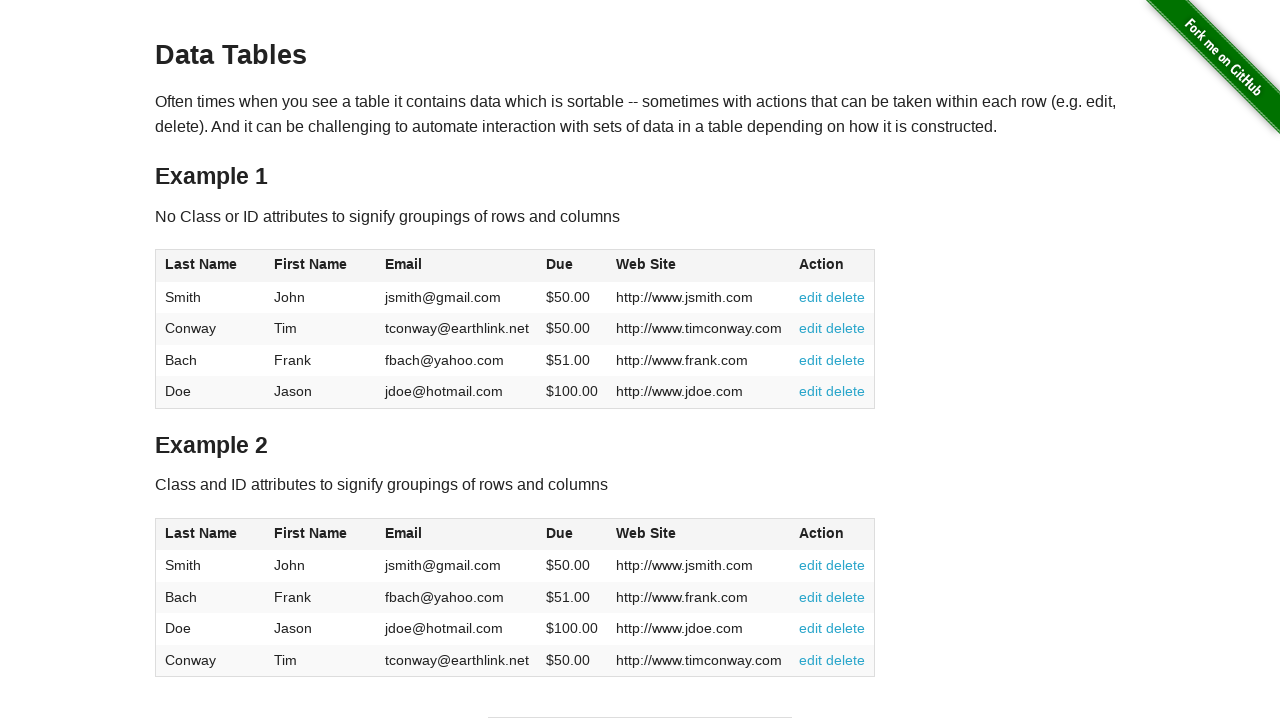